Navigates to Airly air quality map and interacts with local storage by getting, setting, and clearing storage items

Starting URL: https://airly.eu/map/pl/#50.06237,19.93898

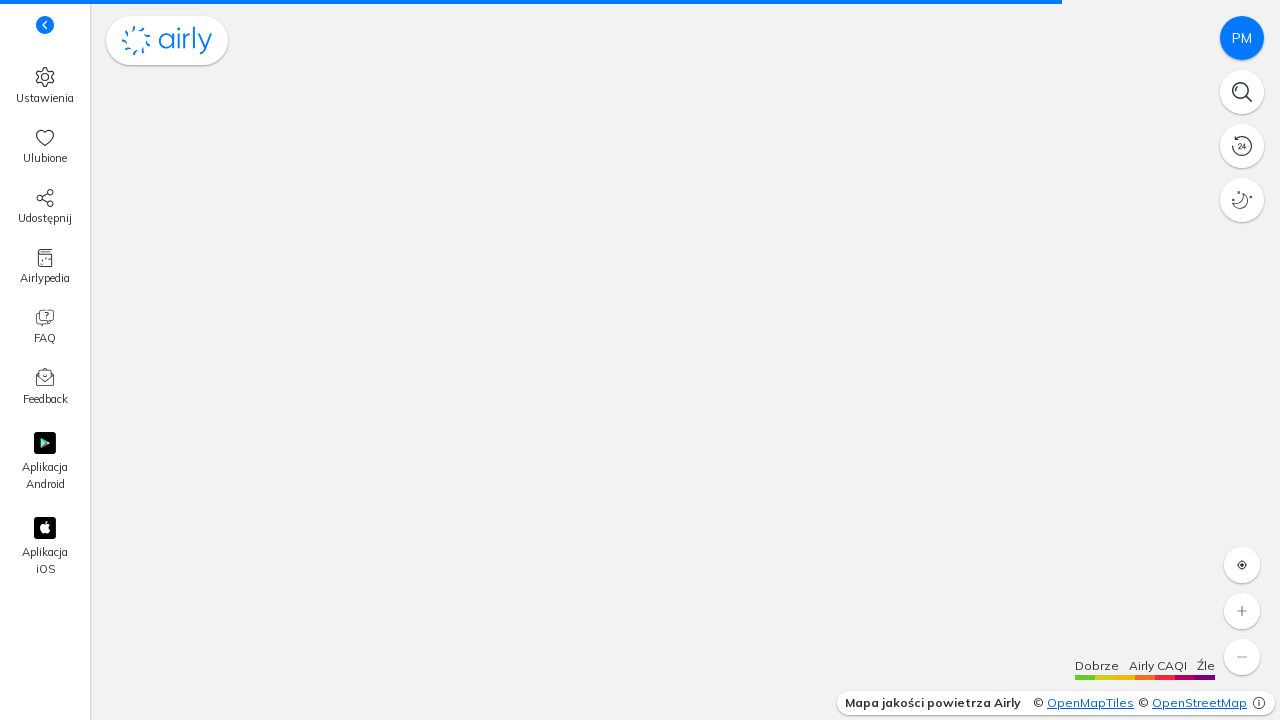

Waited for page to fully load (networkidle)
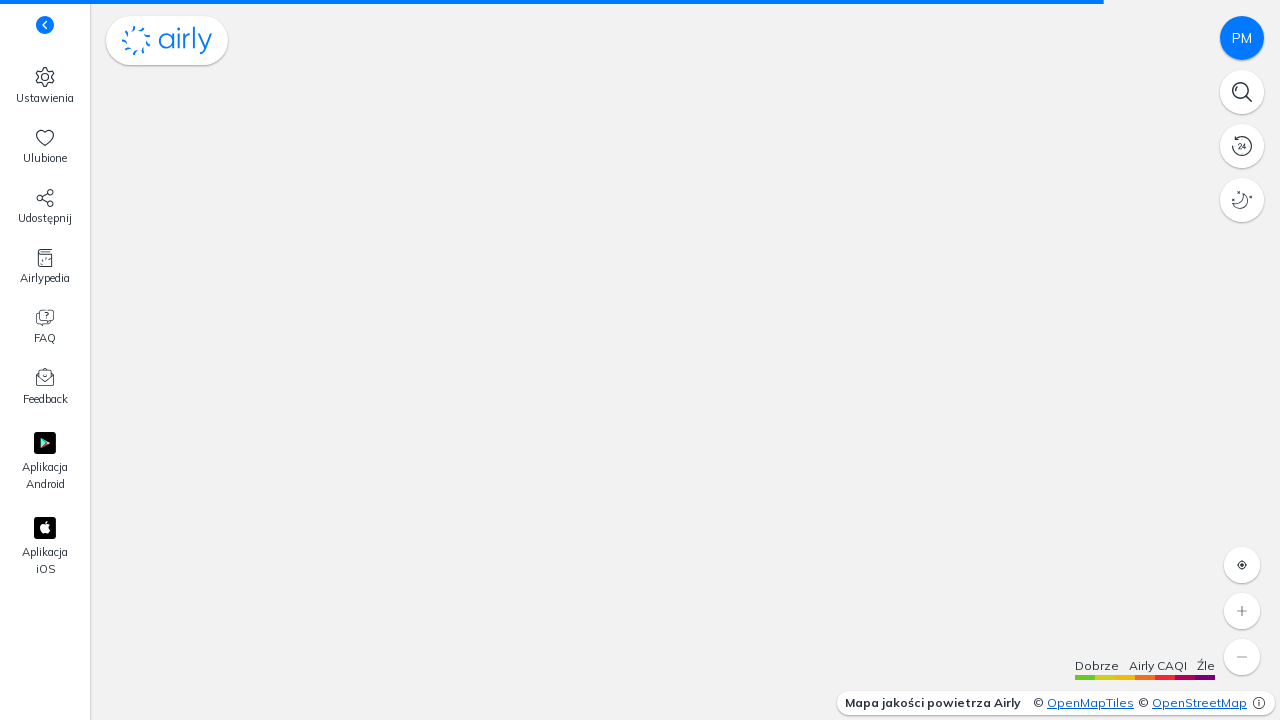

Retrieved 'persist:map' item from local storage
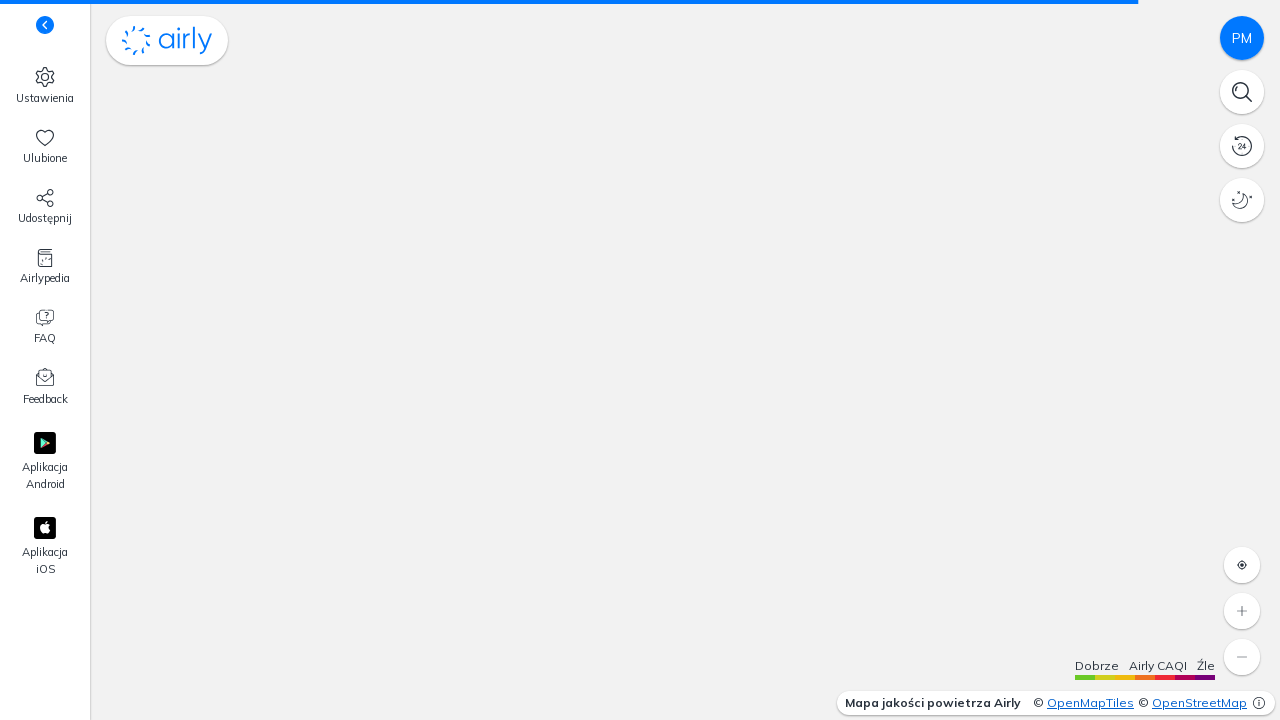

Retrieved all local storage keys
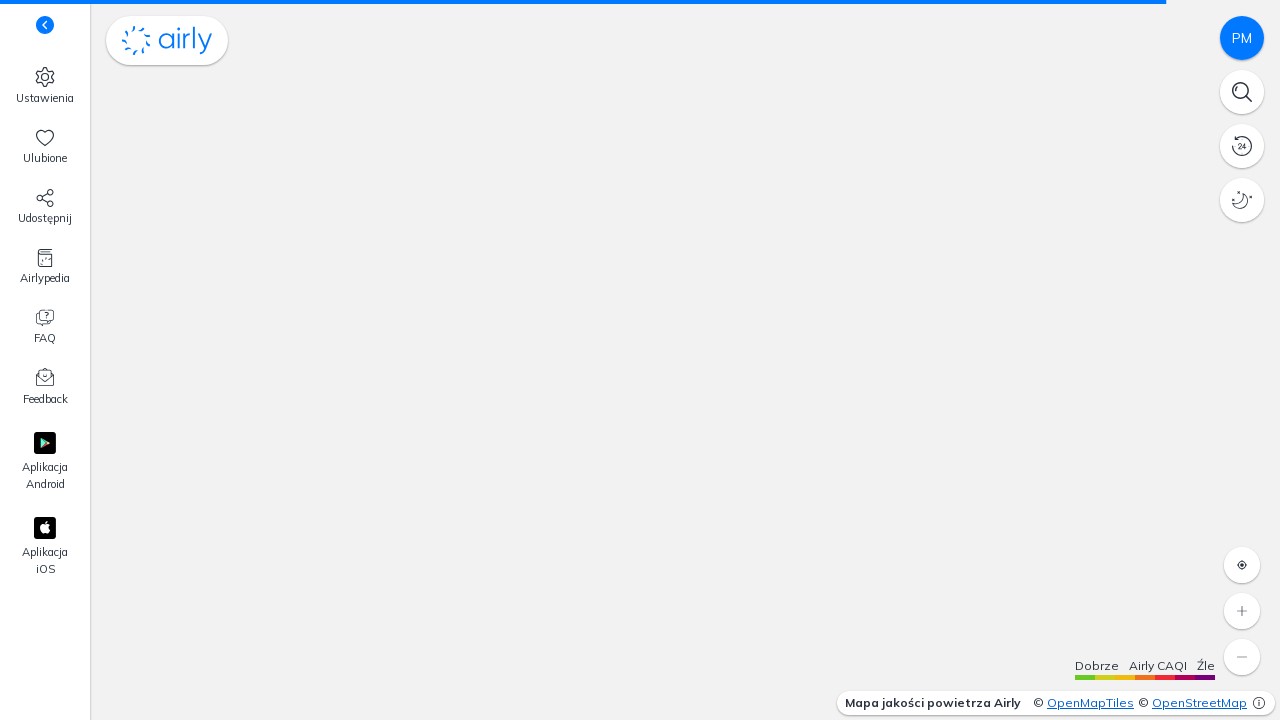

Retrieved local storage size (total number of items)
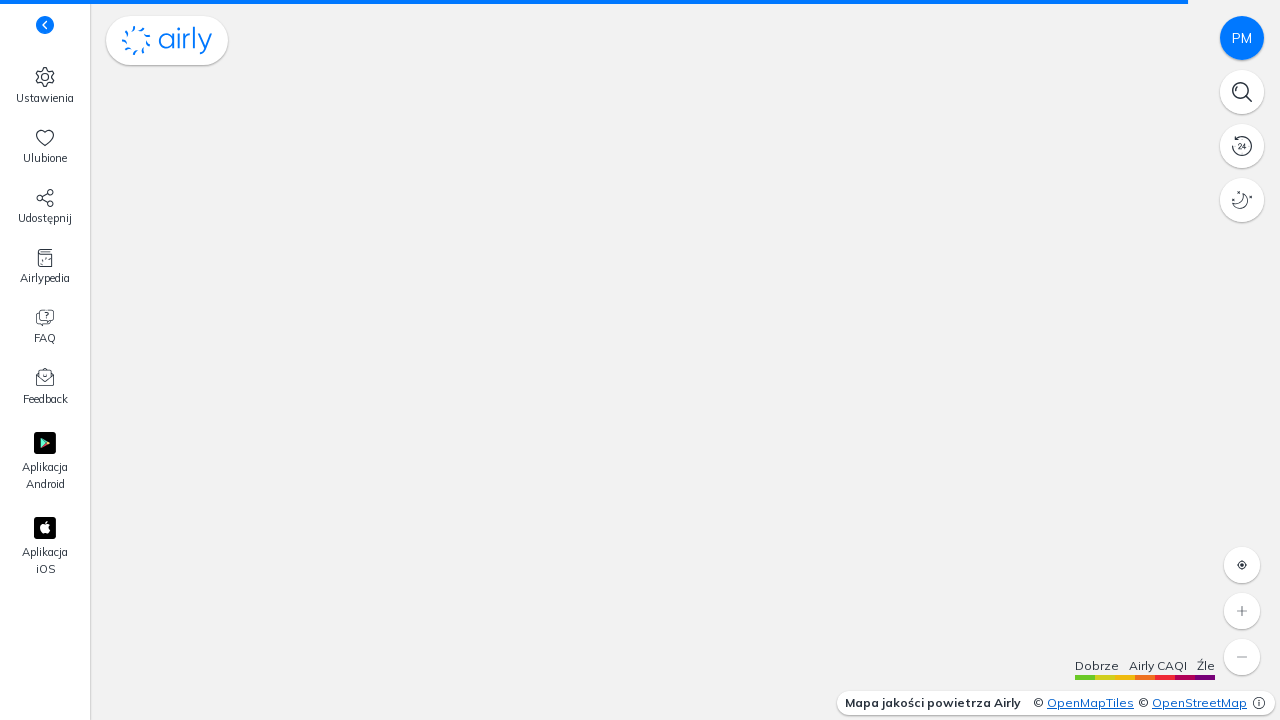

Removed 'persist:map' item from local storage
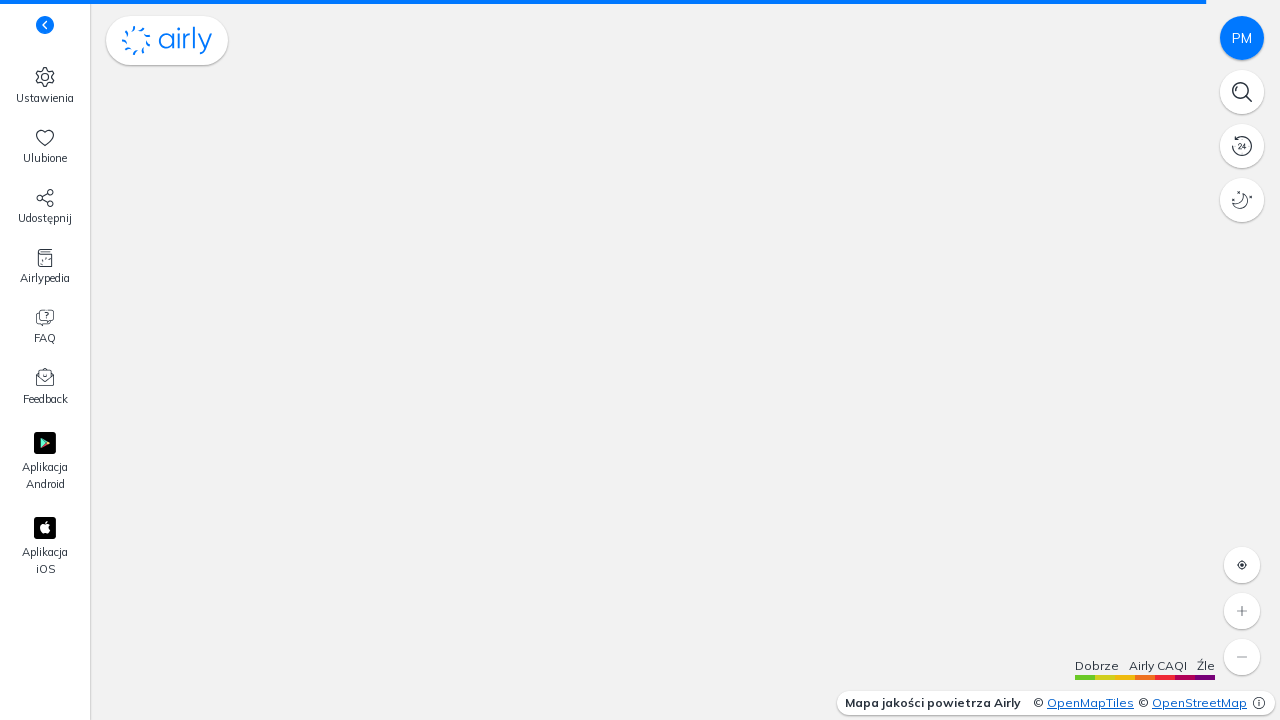

Set 'spell' item in local storage with value 'Alohomora'
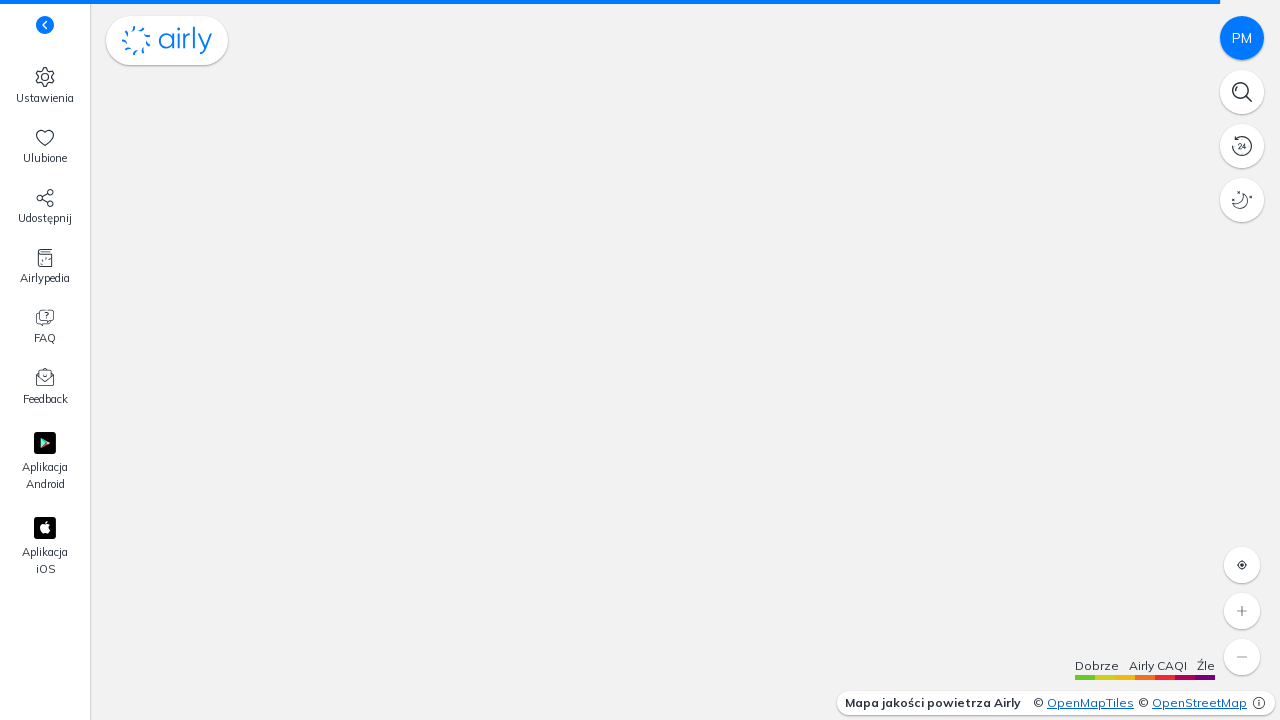

Cleared all local storage items
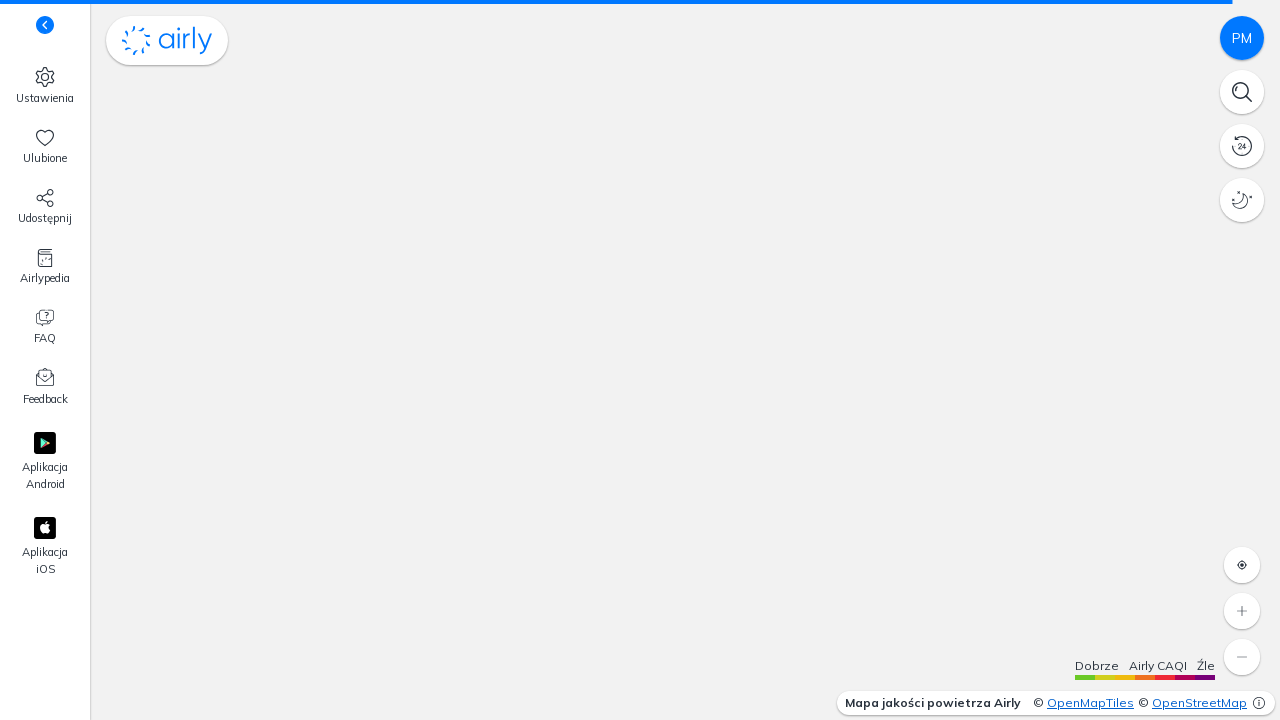

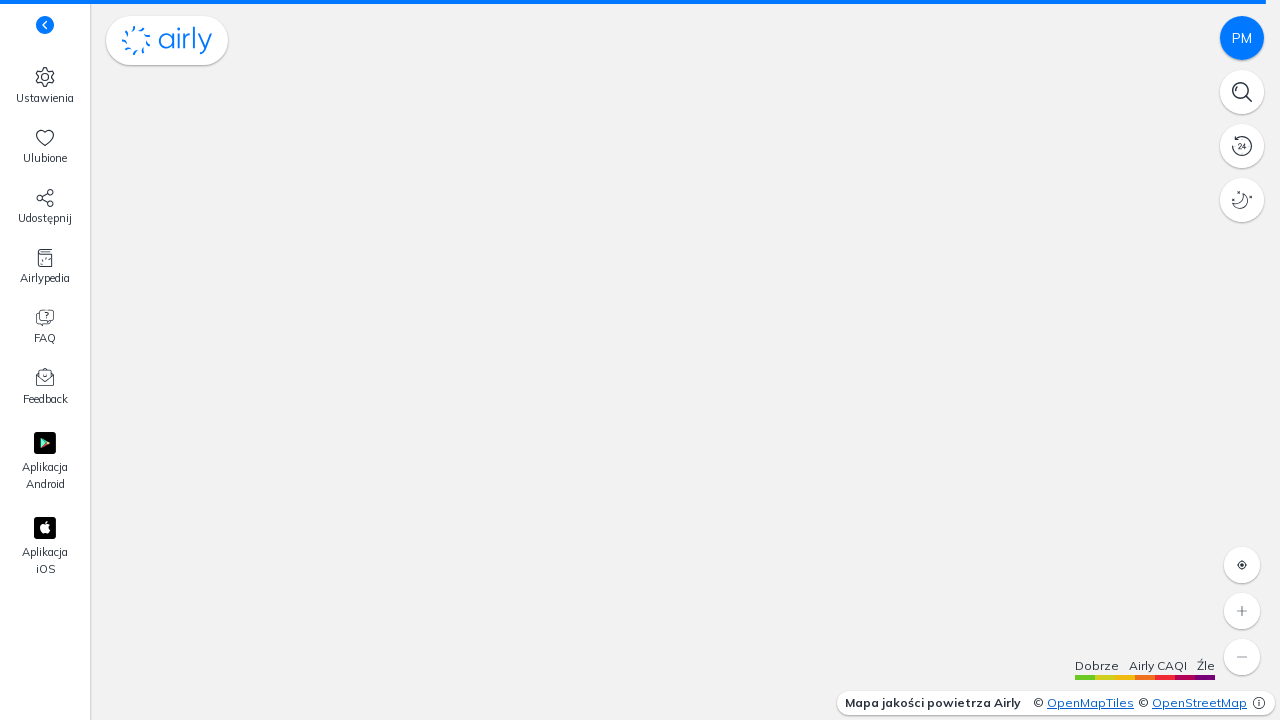